Tests file download functionality by navigating to the upload-download page and clicking the download button on the TutorialsPoint Selenium practice site.

Starting URL: https://www.tutorialspoint.com/selenium/practice/text-box.php

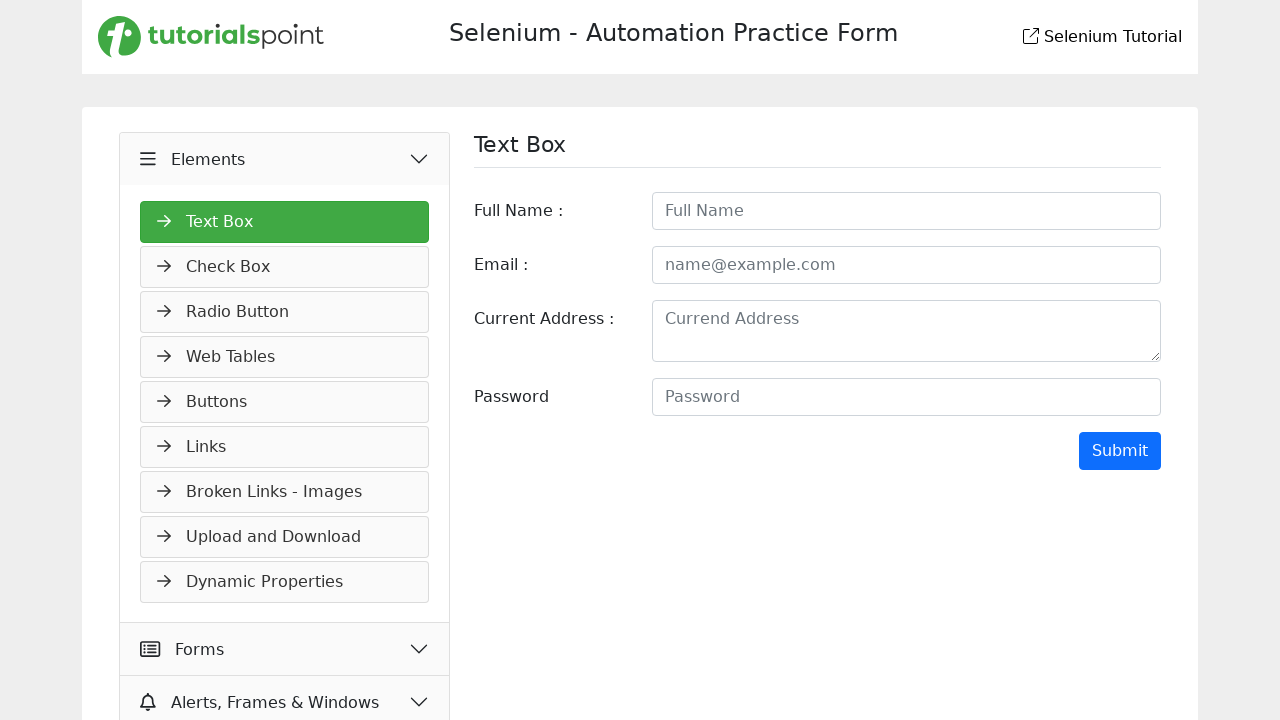

Clicked on the upload-download link to navigate to the download page at (285, 537) on a[href='upload-download.php']
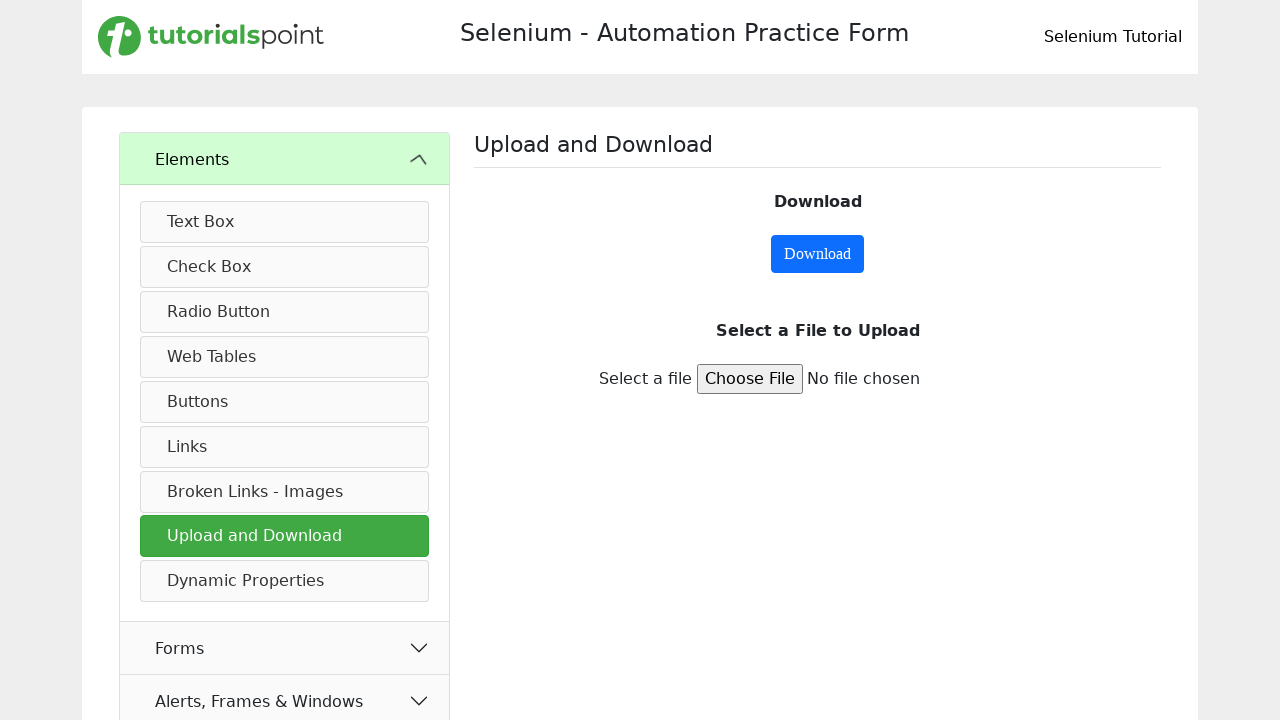

Download page loaded and download button is visible
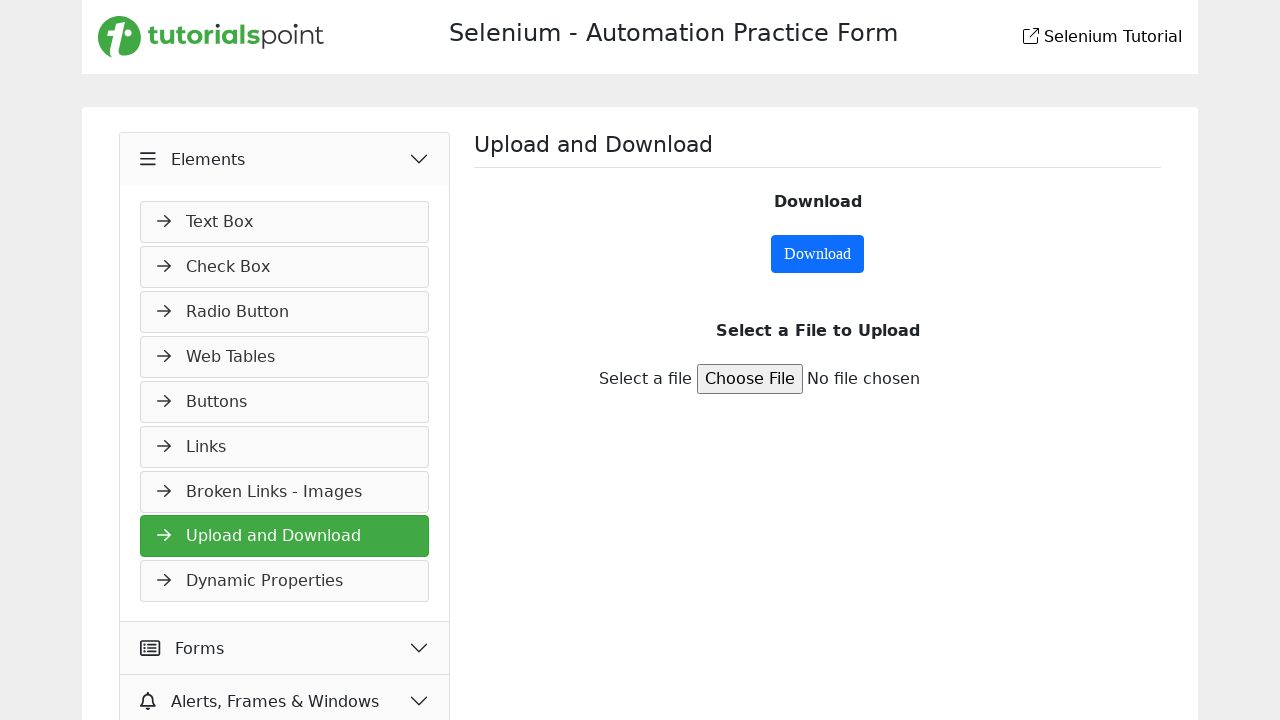

Clicked the download button to initiate file download at (818, 254) on #downloadButton
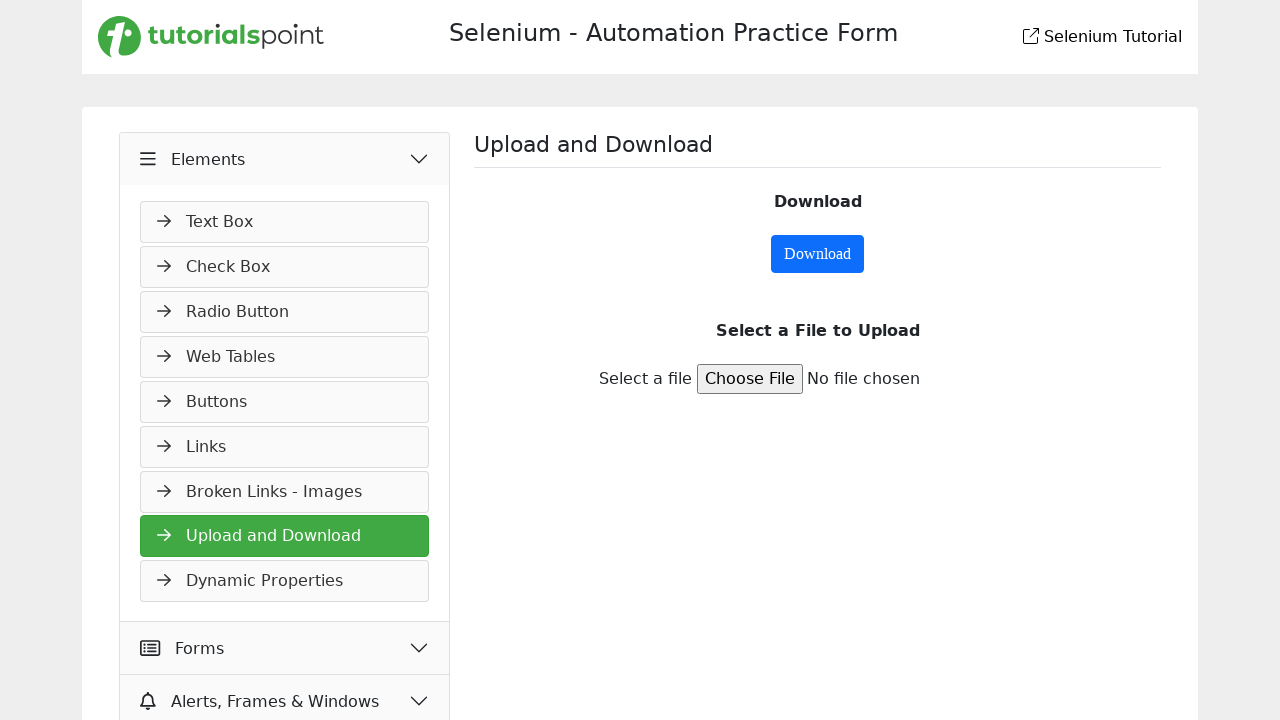

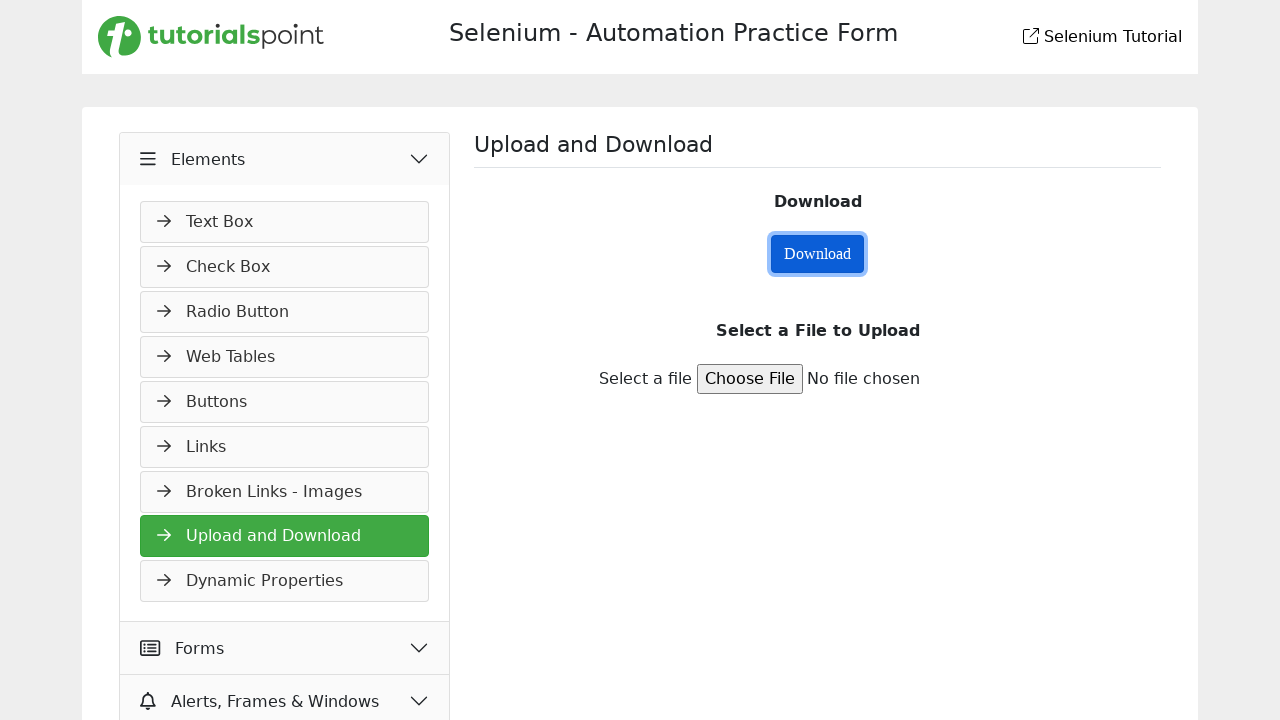